Tests dropdown functionality by clicking on a multi-selection dropdown, iterating through dropdown elements, and selecting "choice 6"

Starting URL: https://www.jqueryscript.net/demo/Drop-Down-Combo-Tree/

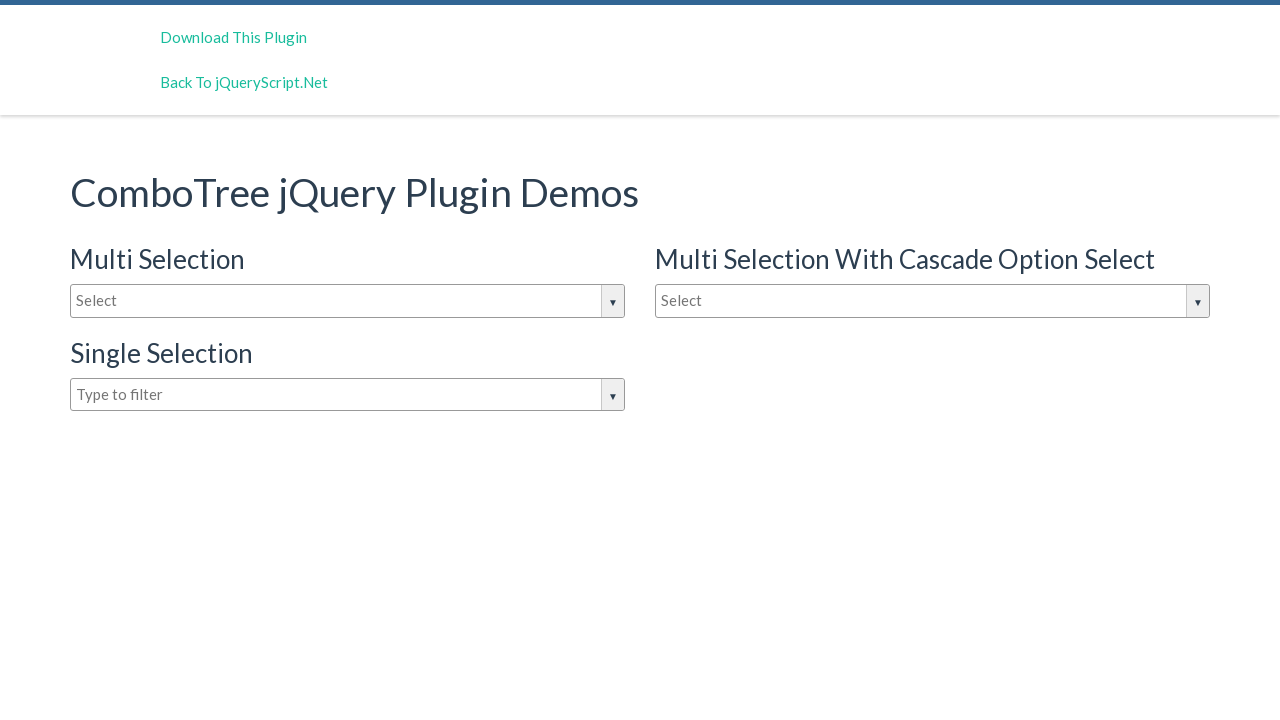

Clicked on multi-selection dropdown input at (348, 301) on input#justAnInputBox
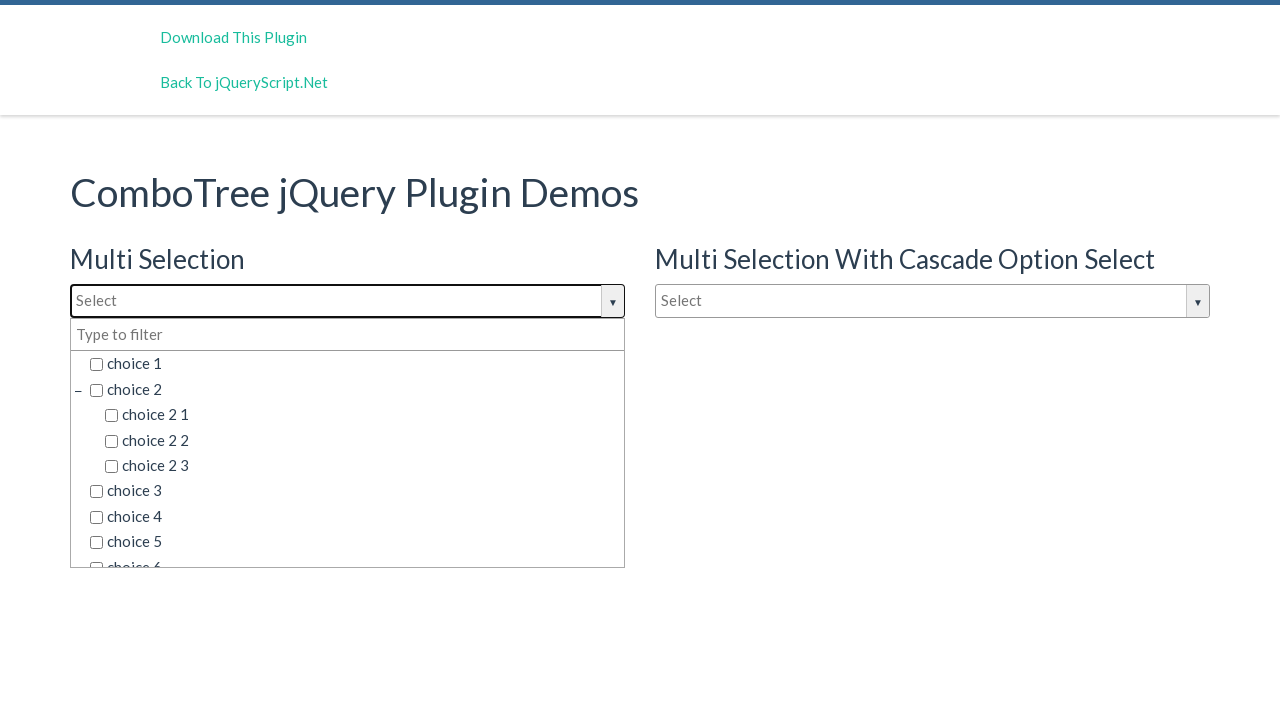

Retrieved all dropdown items
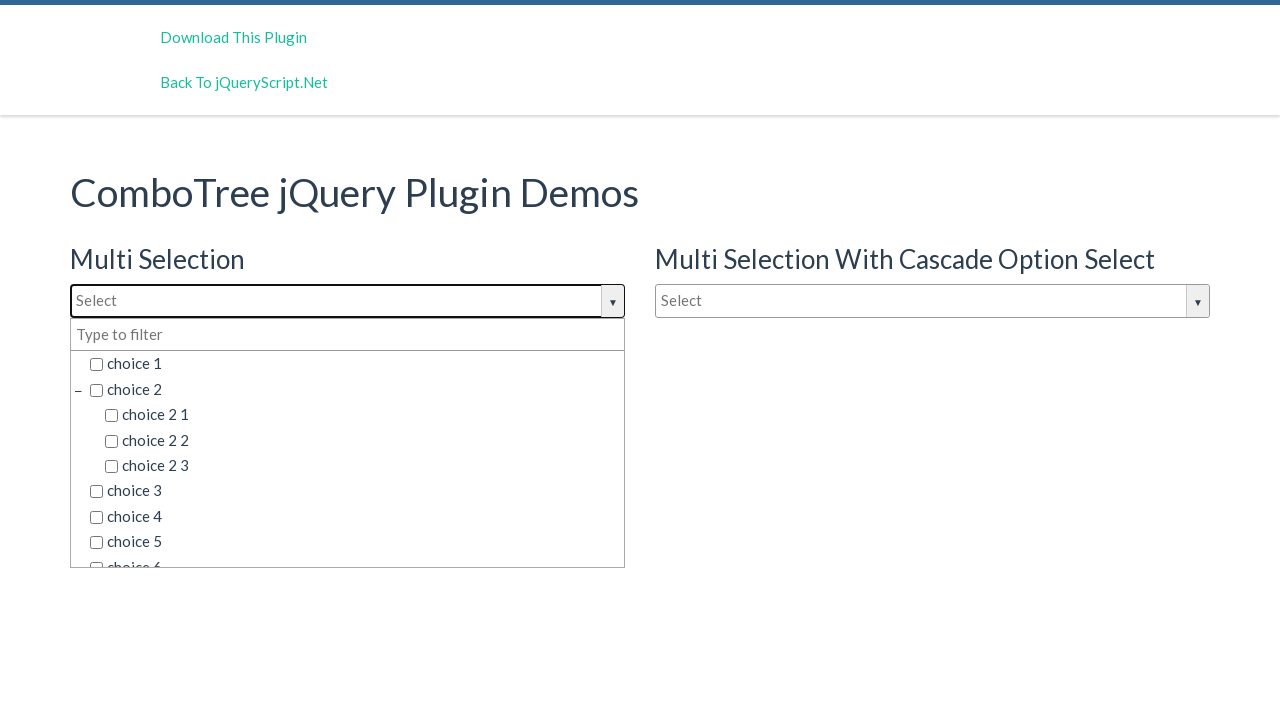

Selected 'choice 6' from dropdown at (355, 554) on span.comboTreeItemTitle >> nth=8
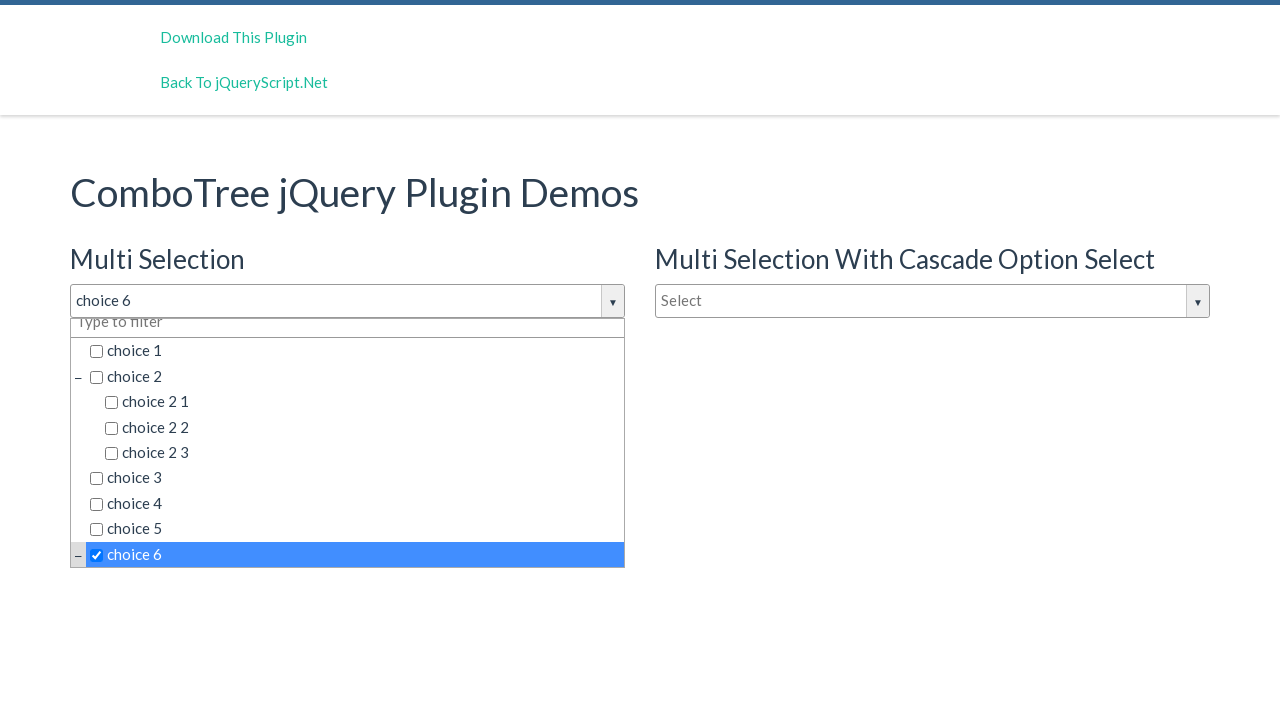

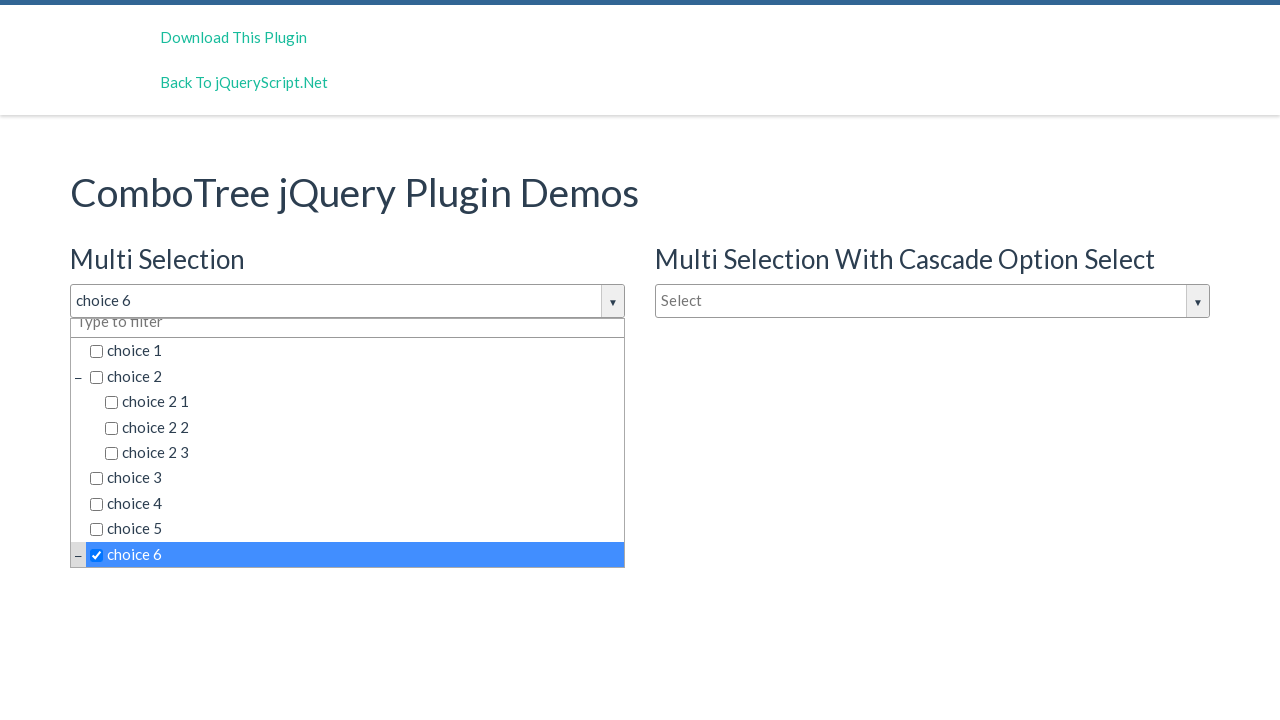